Tests an e-commerce vegetable shop by searching for products containing "ca", verifying the filtered product count, adding items to cart, and checking the brand logo text

Starting URL: https://rahulshettyacademy.com/seleniumPractise/#/

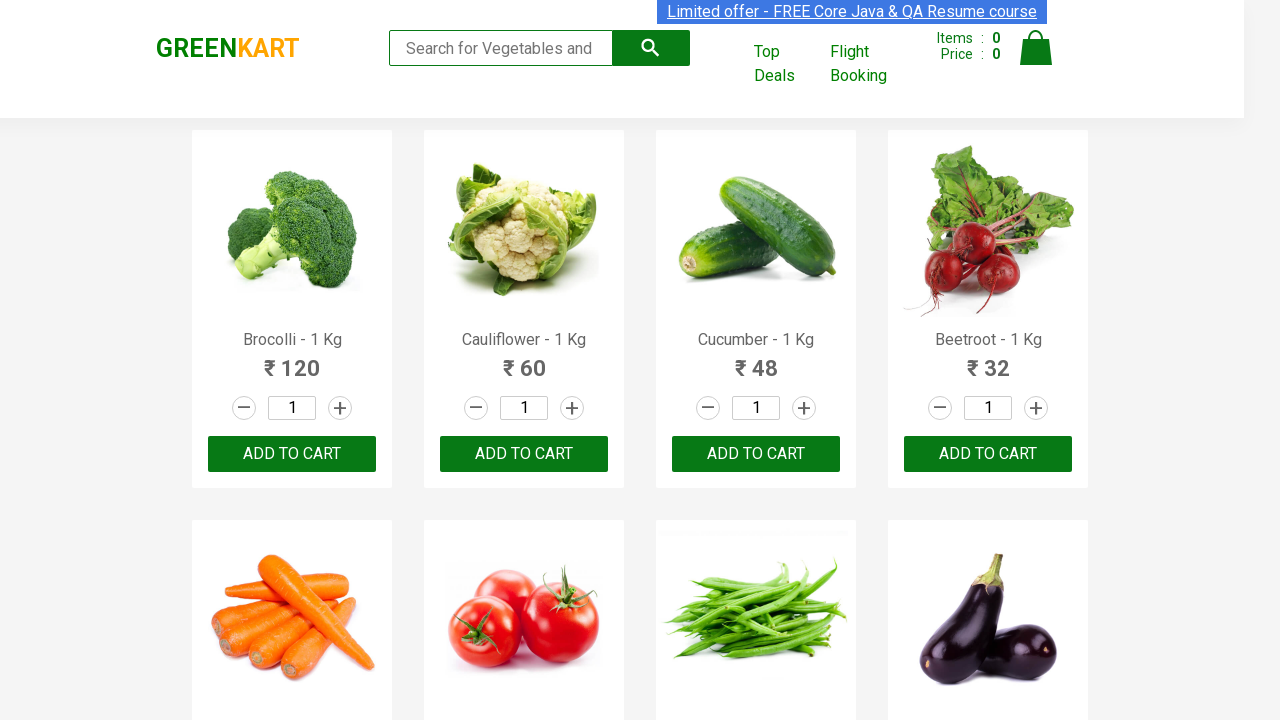

Filled search box with 'ca' to filter products on .search-keyword
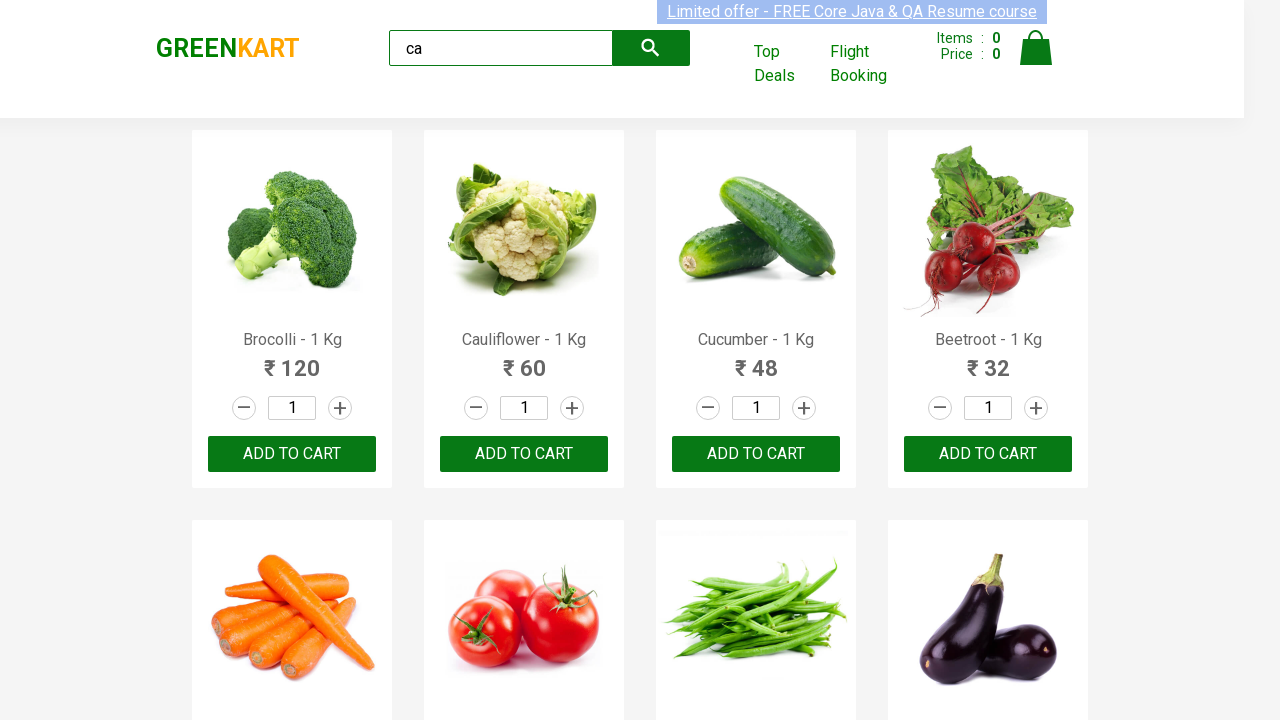

Waited 2 seconds for products to filter
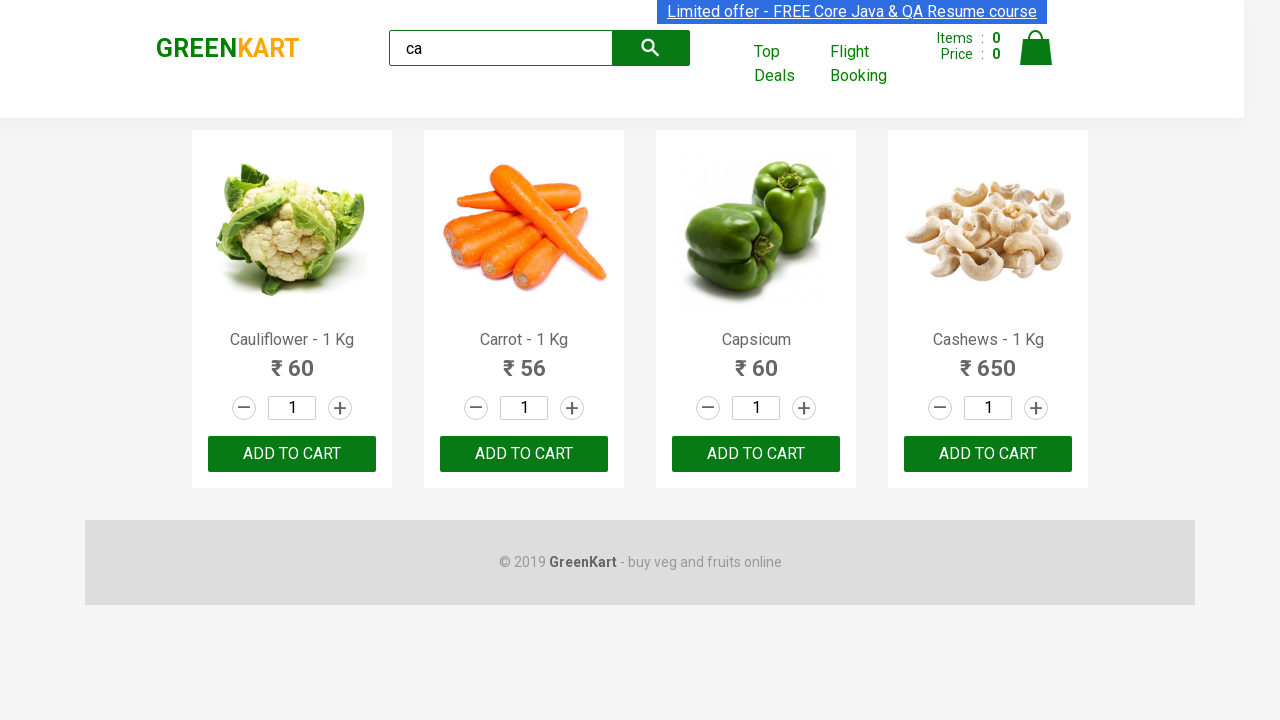

Verified 4 visible products are displayed
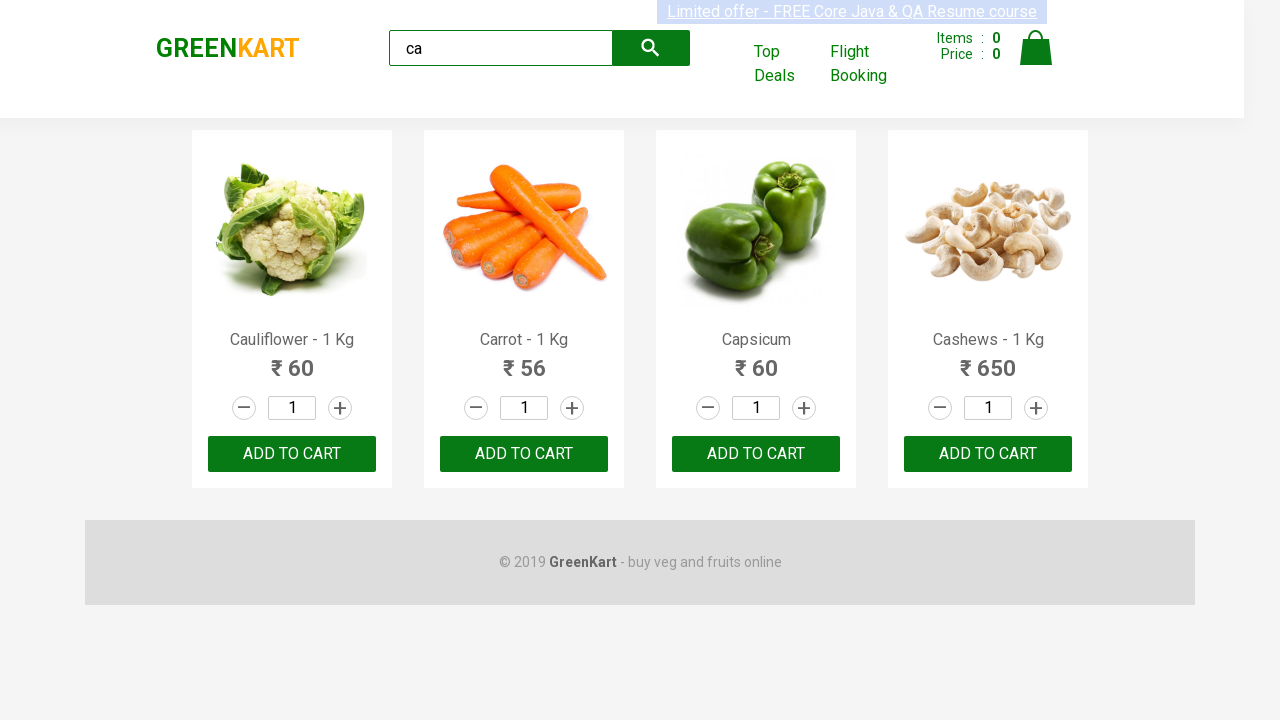

Clicked ADD TO CART on the third product at (756, 454) on :nth-child(3) > .product-action > button
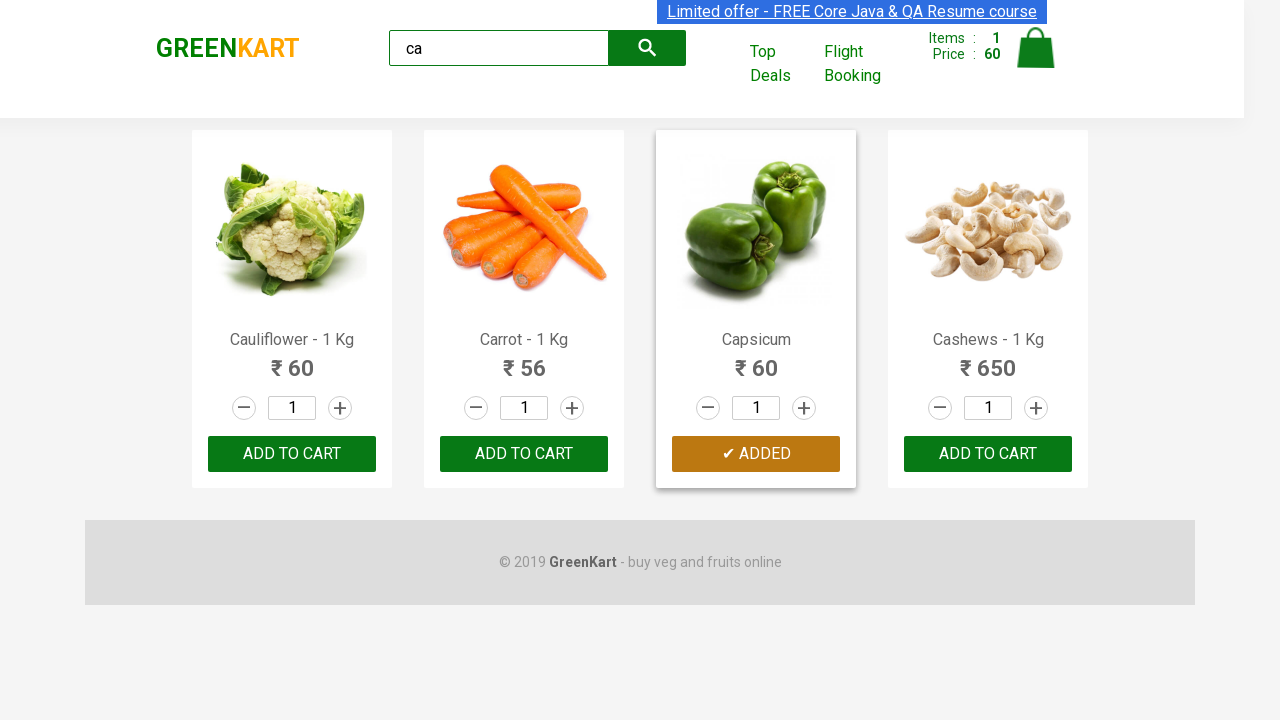

Clicked ADD TO CART on the third product using nth(2) selector at (756, 454) on .products .product >> nth=2 >> text=ADD TO CART
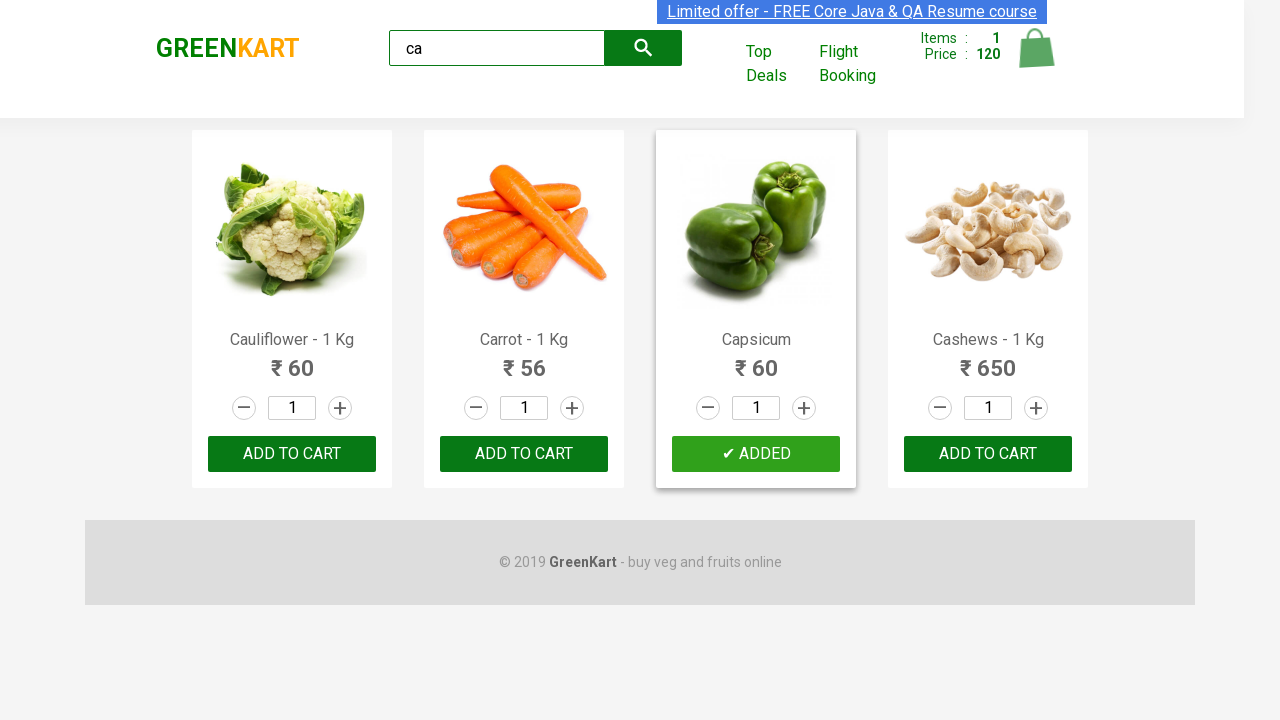

Found and clicked ADD TO CART button on Cashews product at (988, 454) on .products .product >> nth=3 >> button
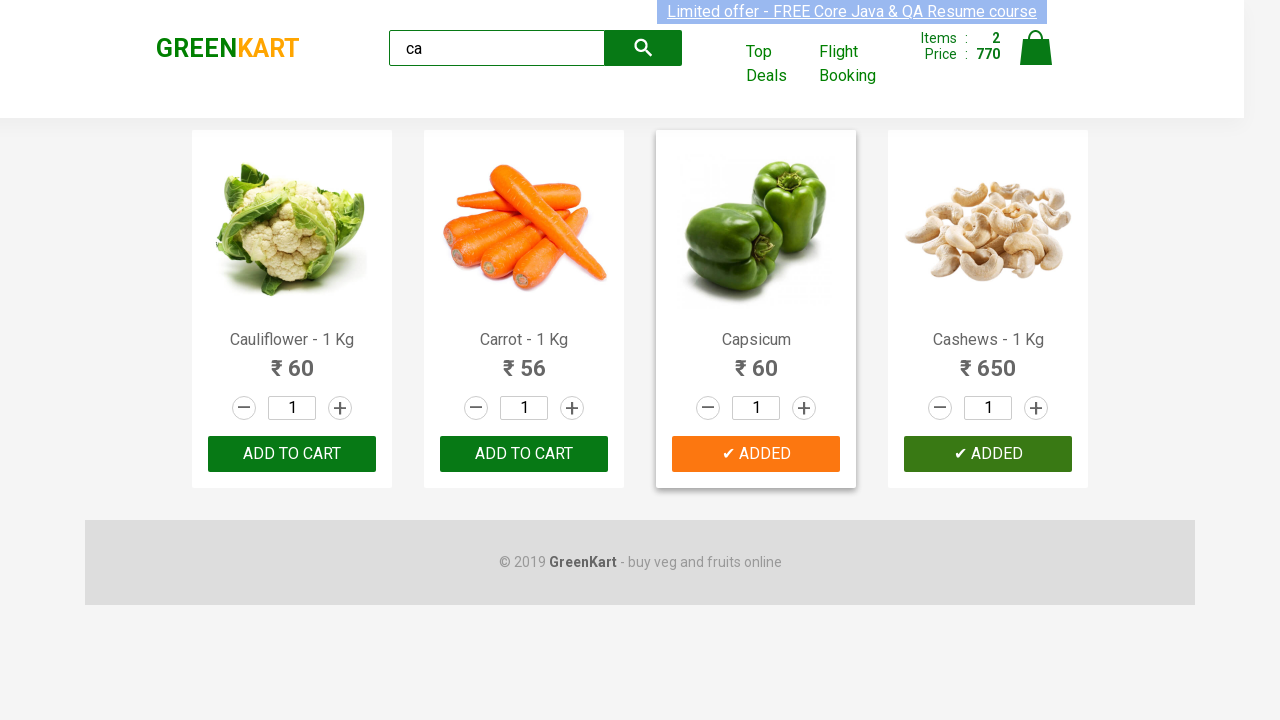

Verified brand logo text displays 'GREENKART'
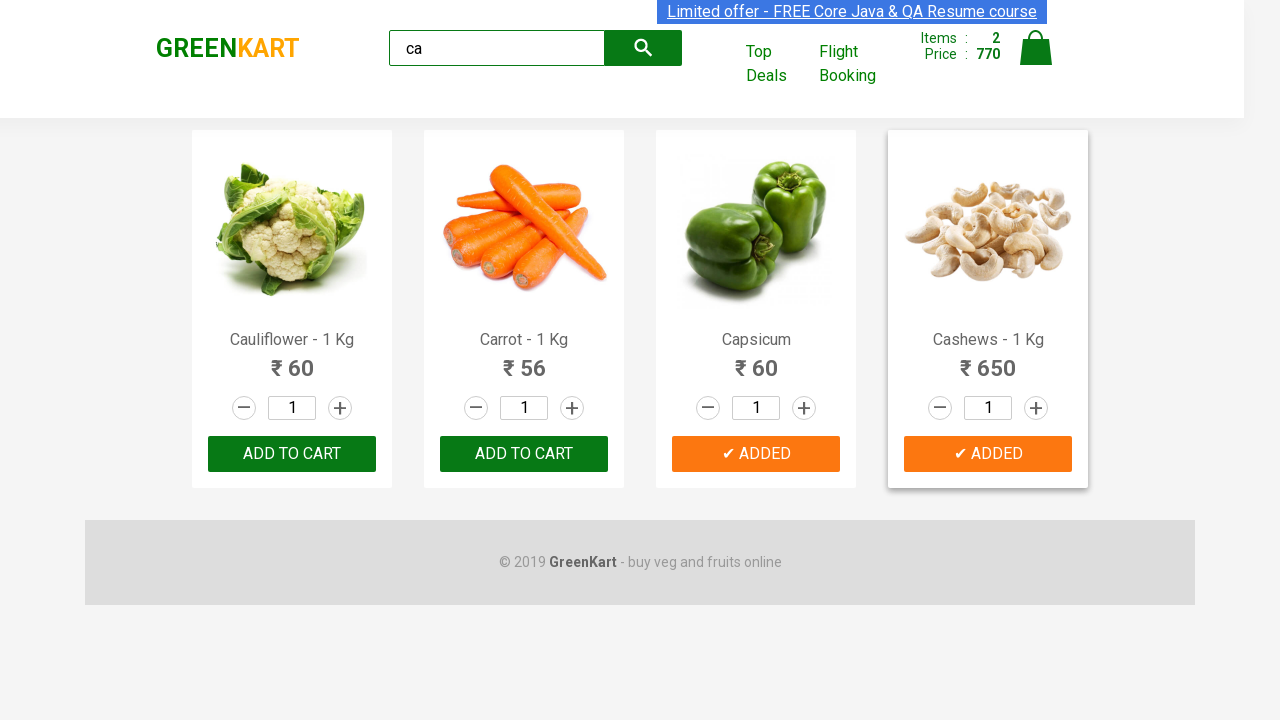

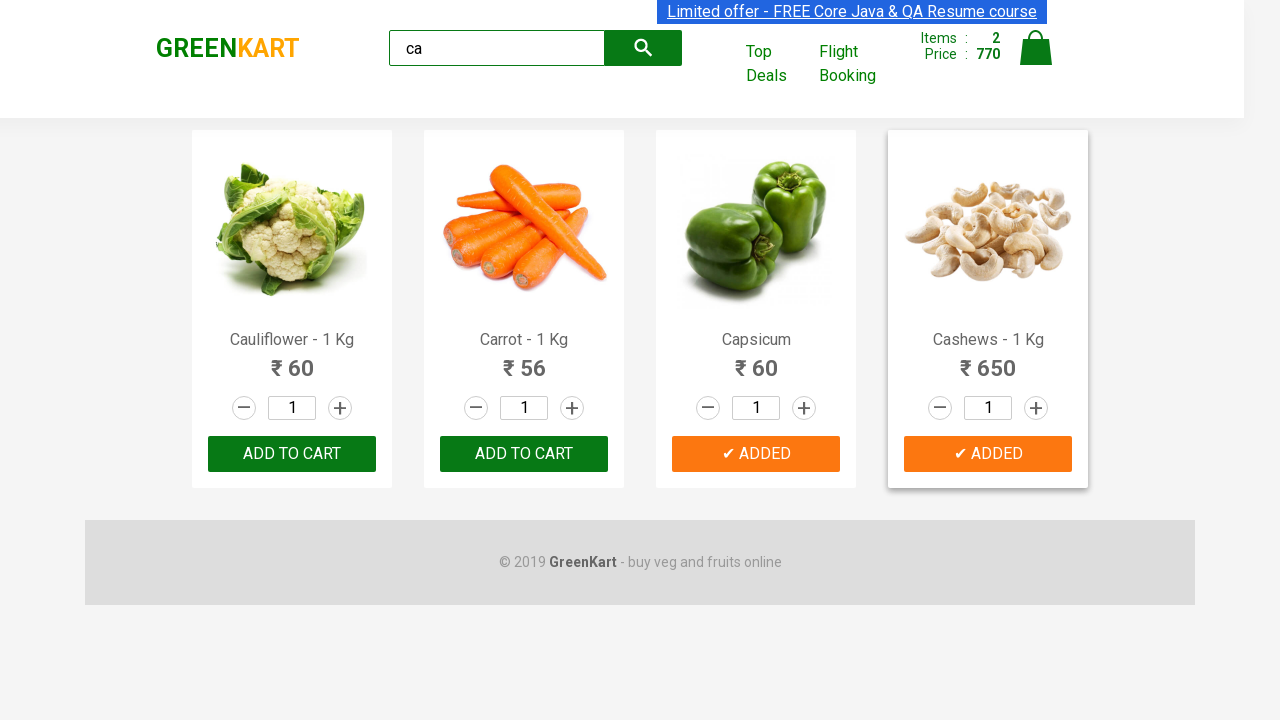